Tests navigation by clicking on a menu item (menu-item-24) and verifies that the resulting page has the expected title "Jobs – Alchemy Jobs"

Starting URL: https://alchemy.hguy.co/jobs/

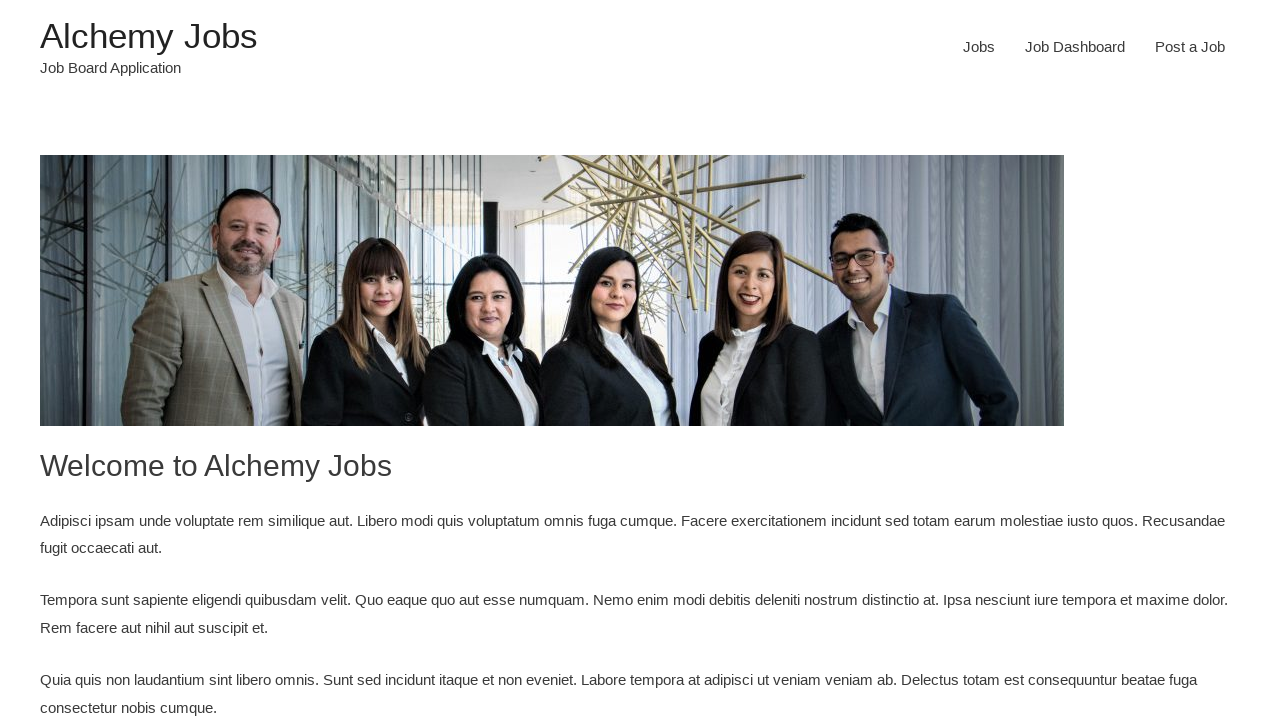

Clicked on menu item 24 at (979, 47) on #menu-item-24
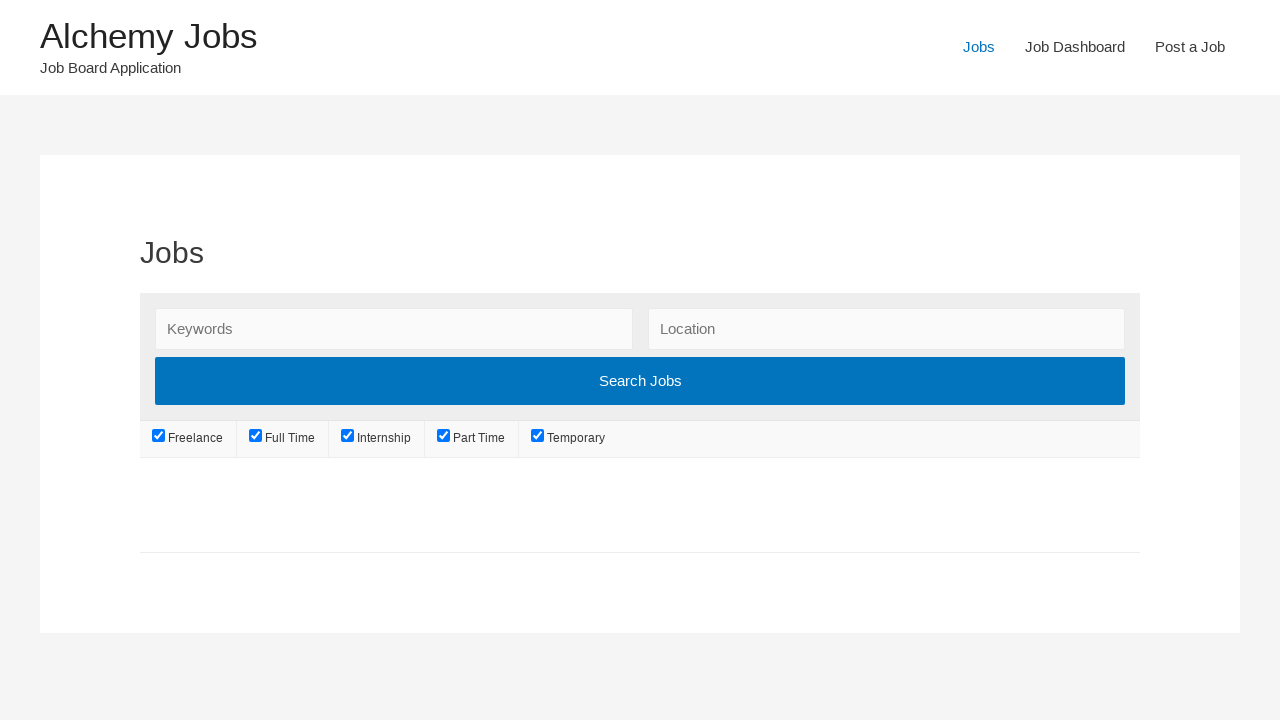

Page finished loading (domcontentloaded)
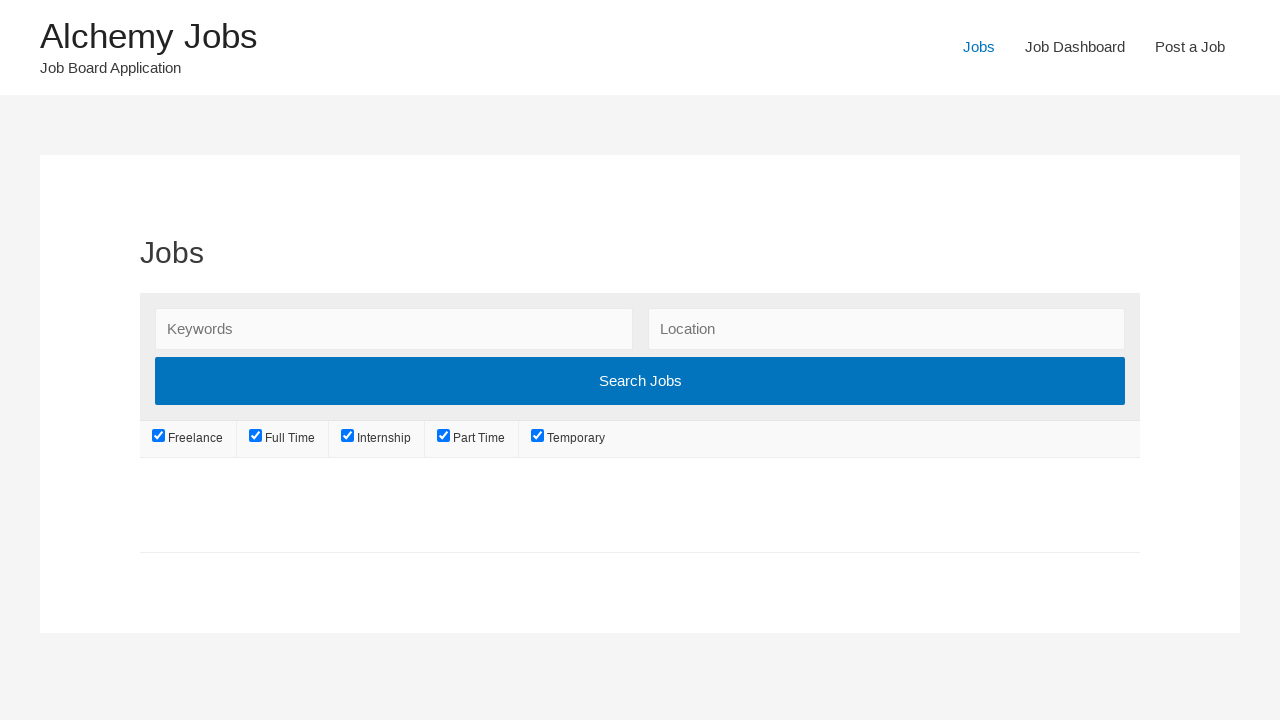

Retrieved page title
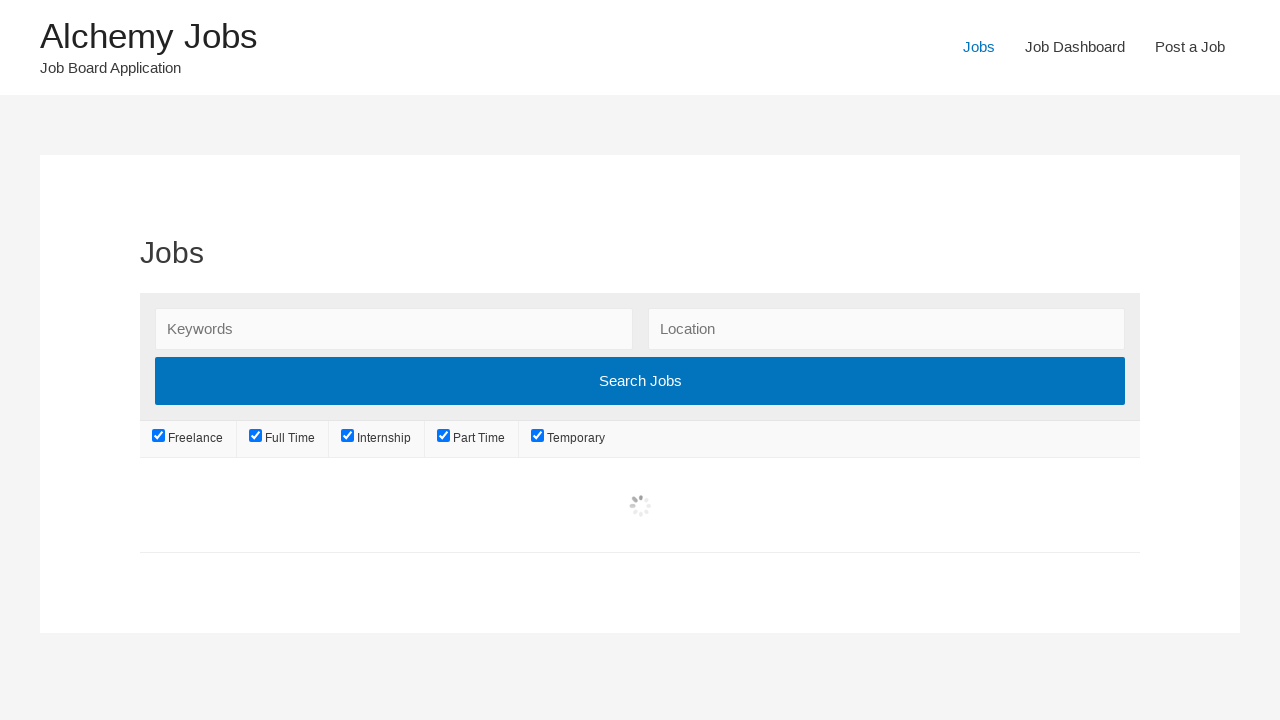

Verified page title is 'Jobs – Alchemy Jobs'
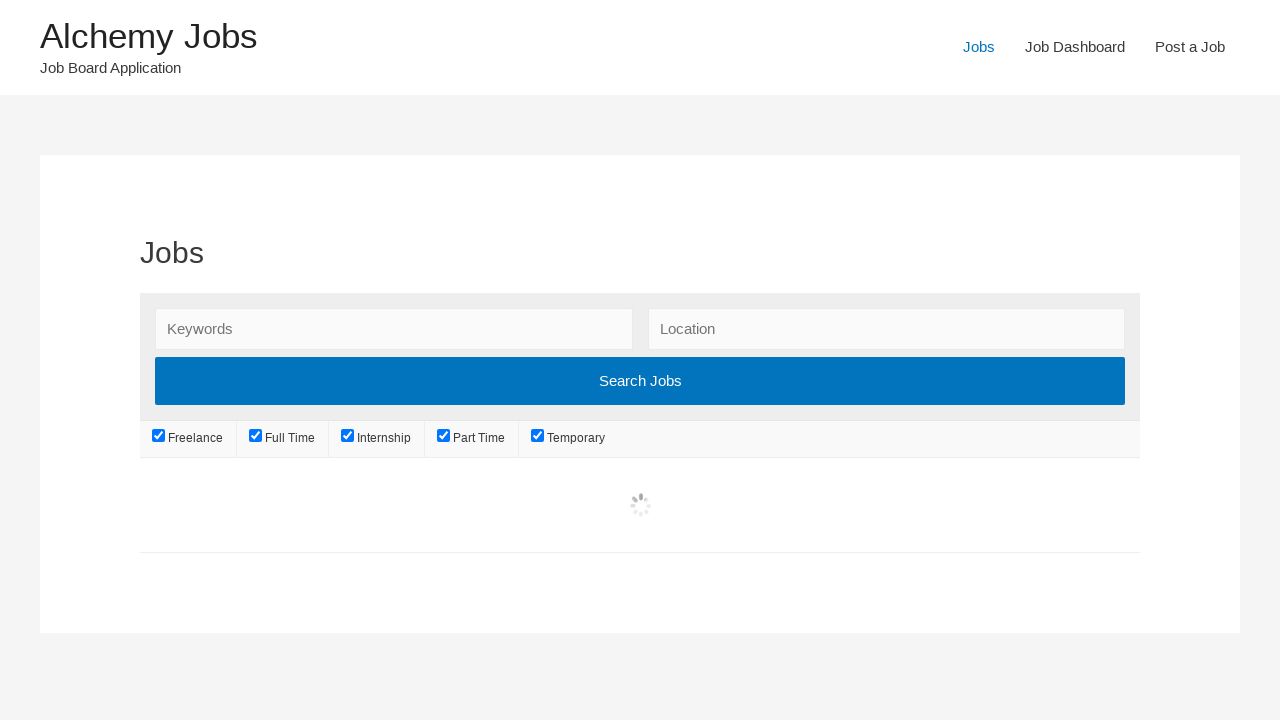

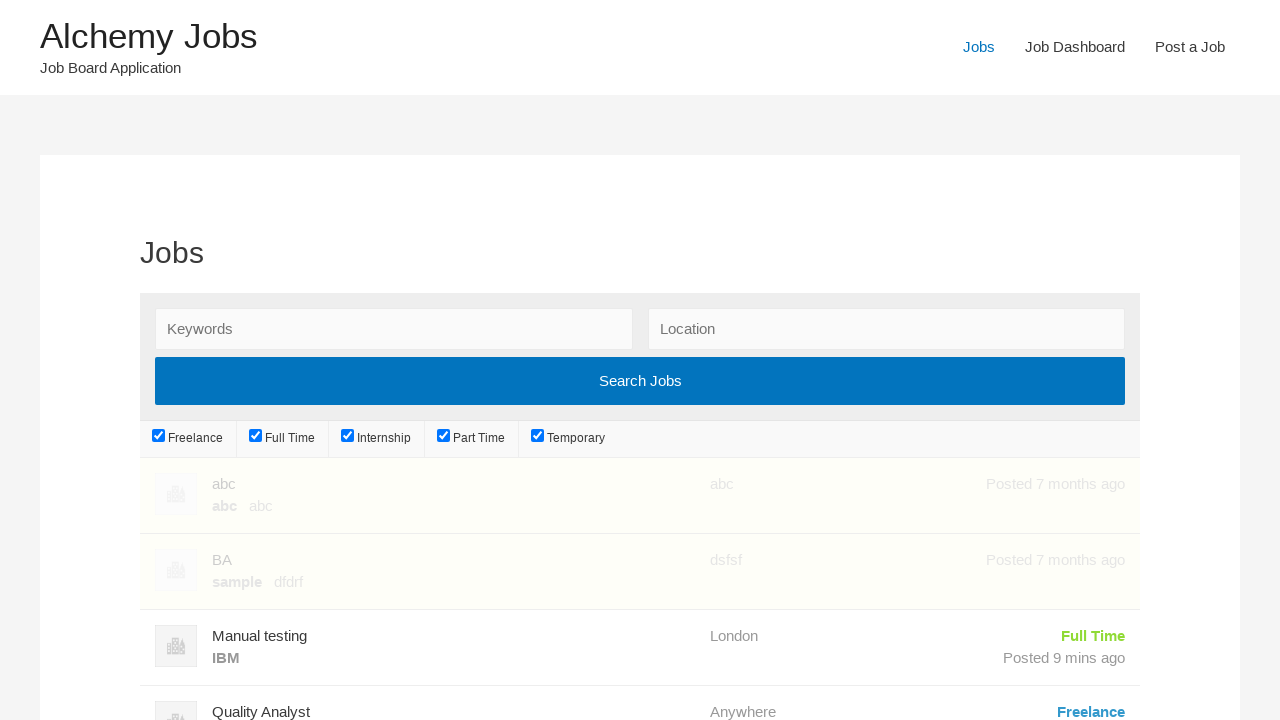